Tests finding a link by calculated text (pi^e * 10000), clicking it, then filling out a form with name, last name, city, and country fields before submitting.

Starting URL: http://suninjuly.github.io/find_link_text

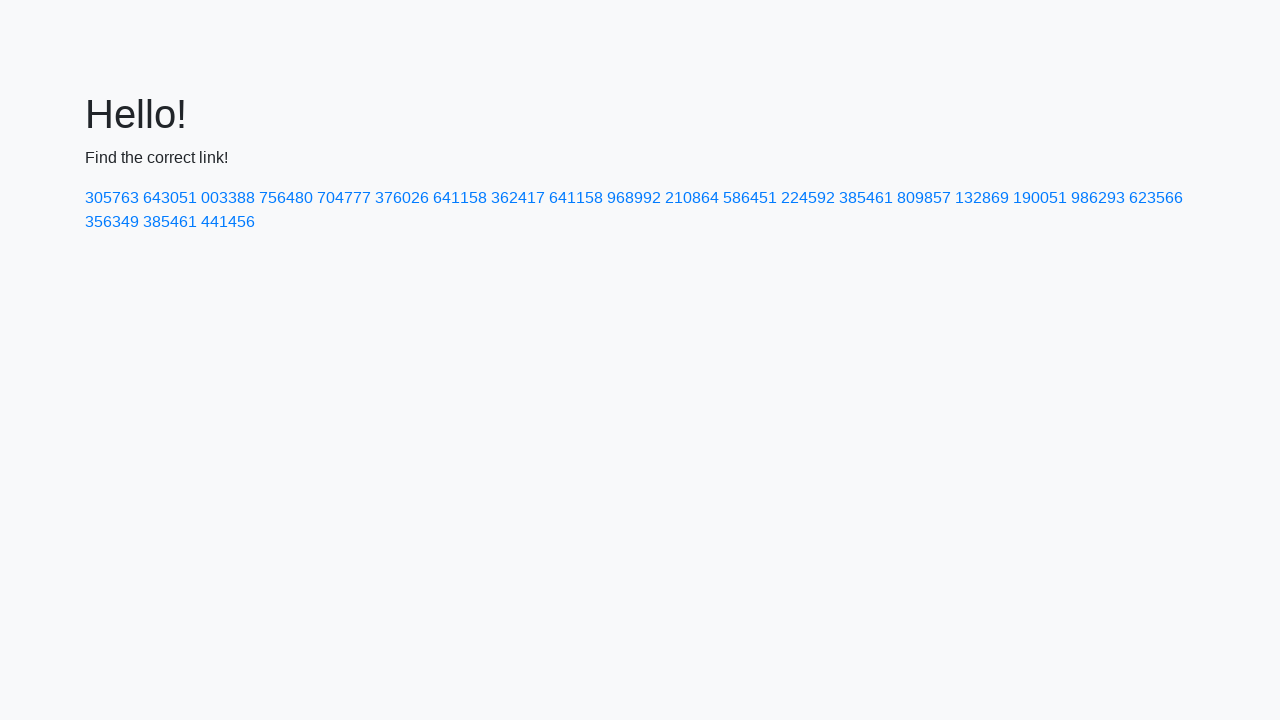

Clicked link with calculated text '224592' at (808, 198) on a:text-is('224592')
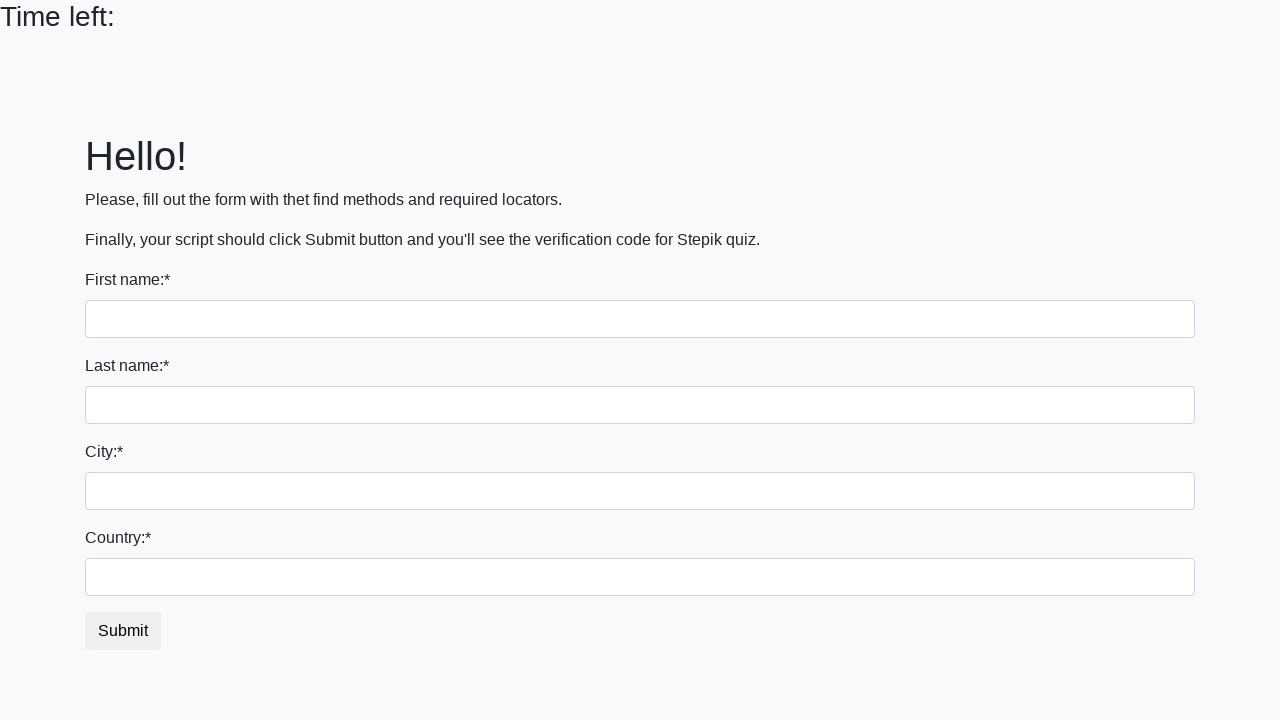

Filled first name field with 'Ivan' on input
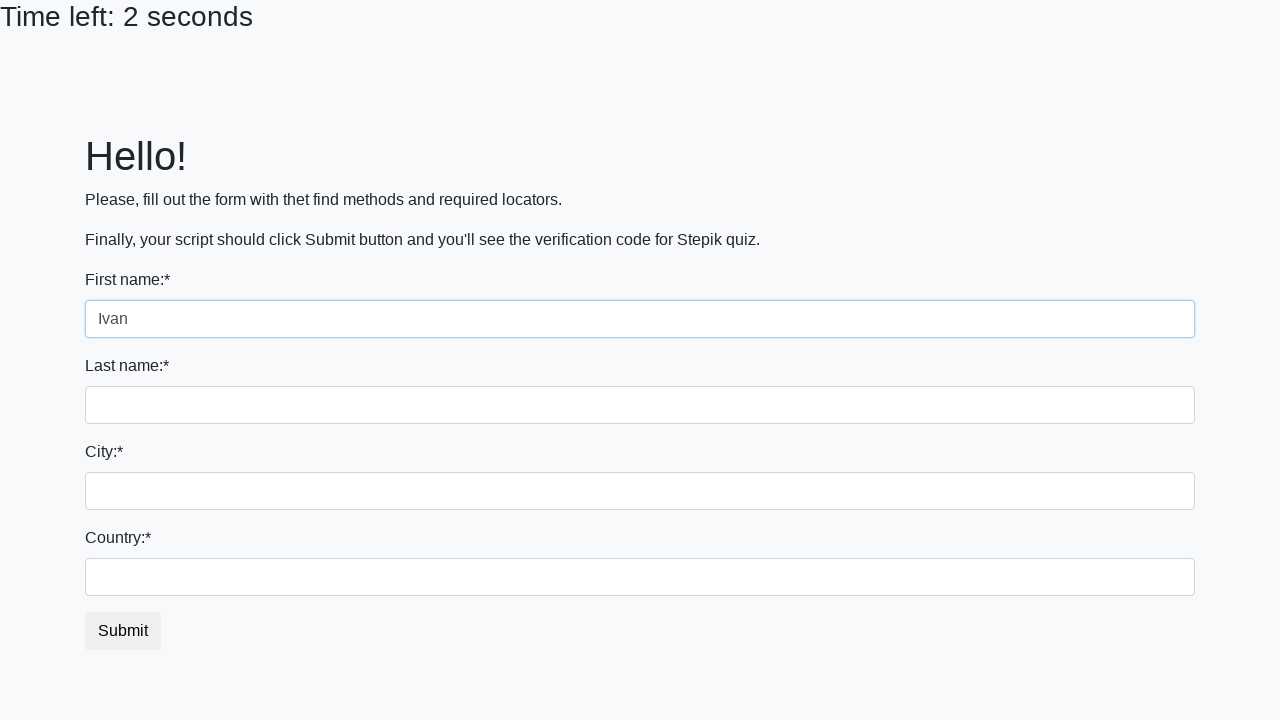

Filled last name field with 'Petrov' on input[name='last_name']
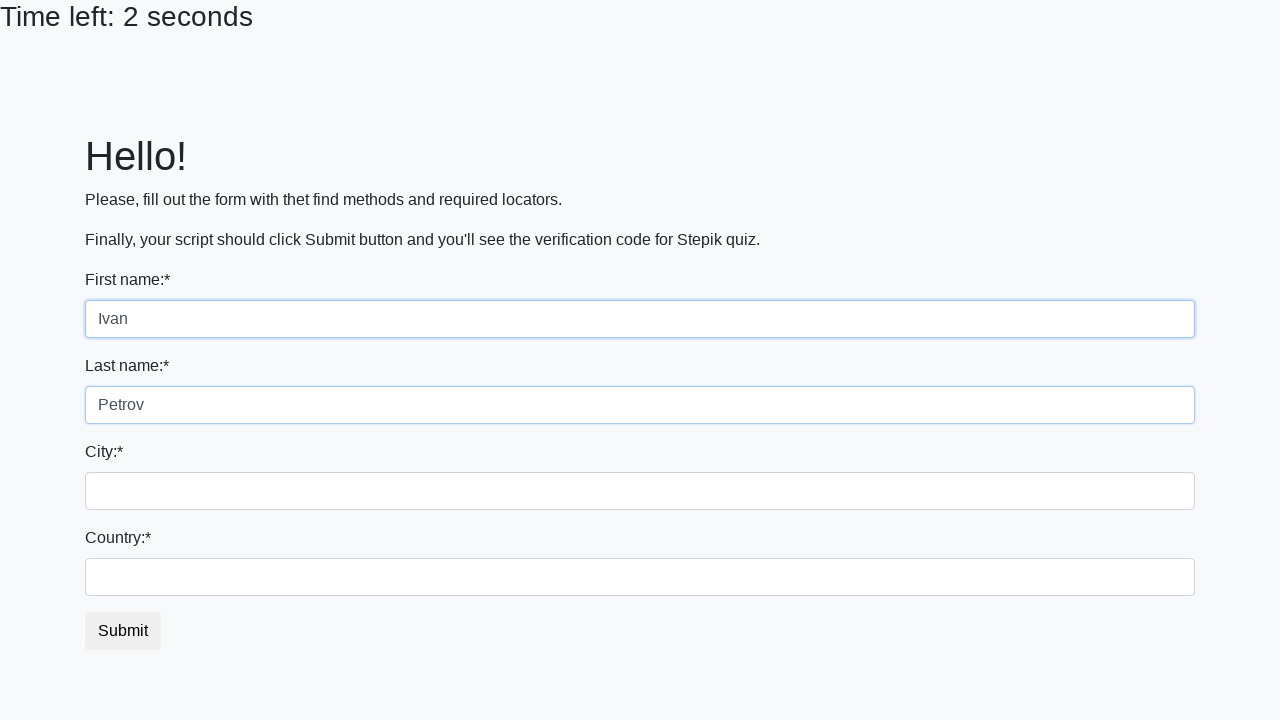

Filled city field with 'Smolensk' on .form-control.city
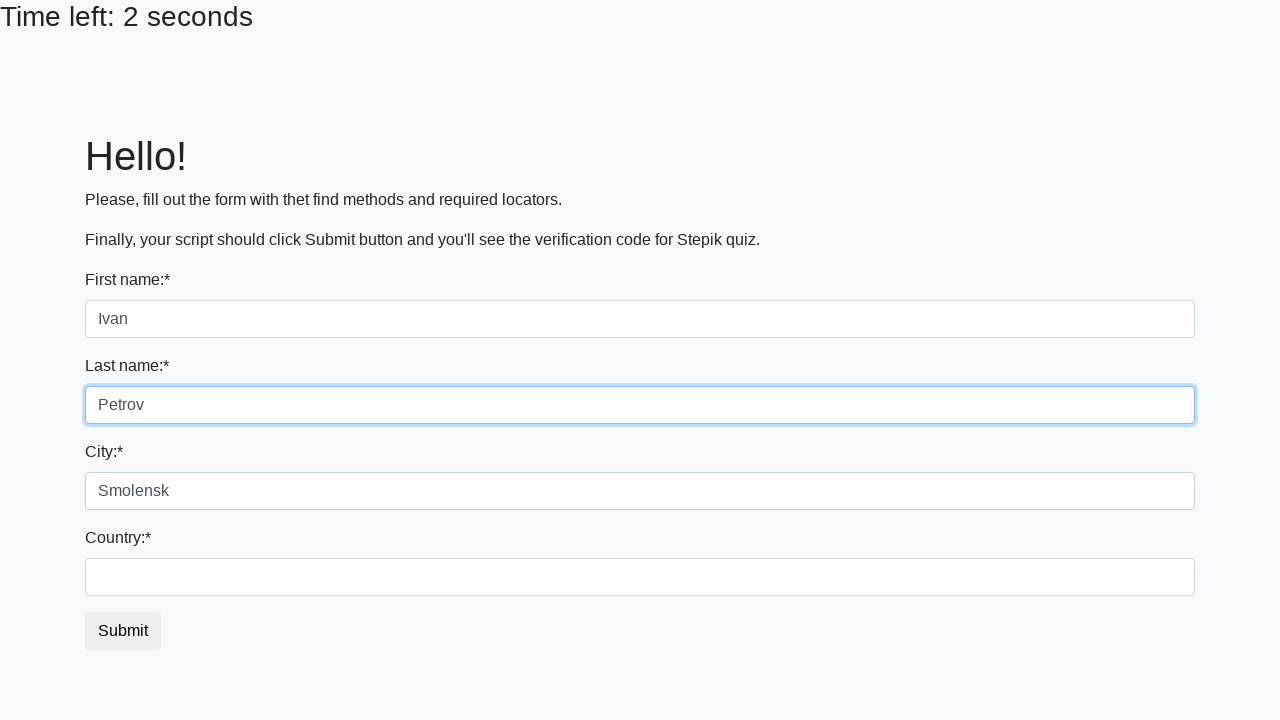

Filled country field with 'Russia' on #country
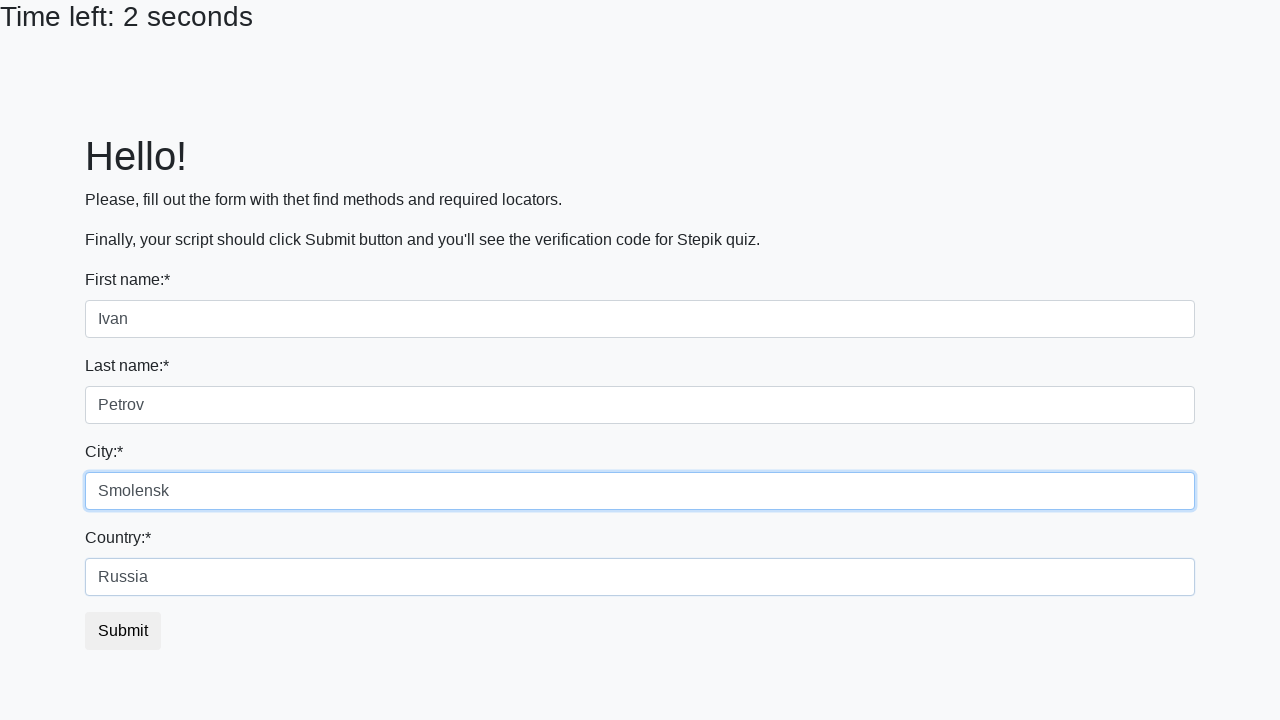

Clicked submit button at (123, 631) on button.btn
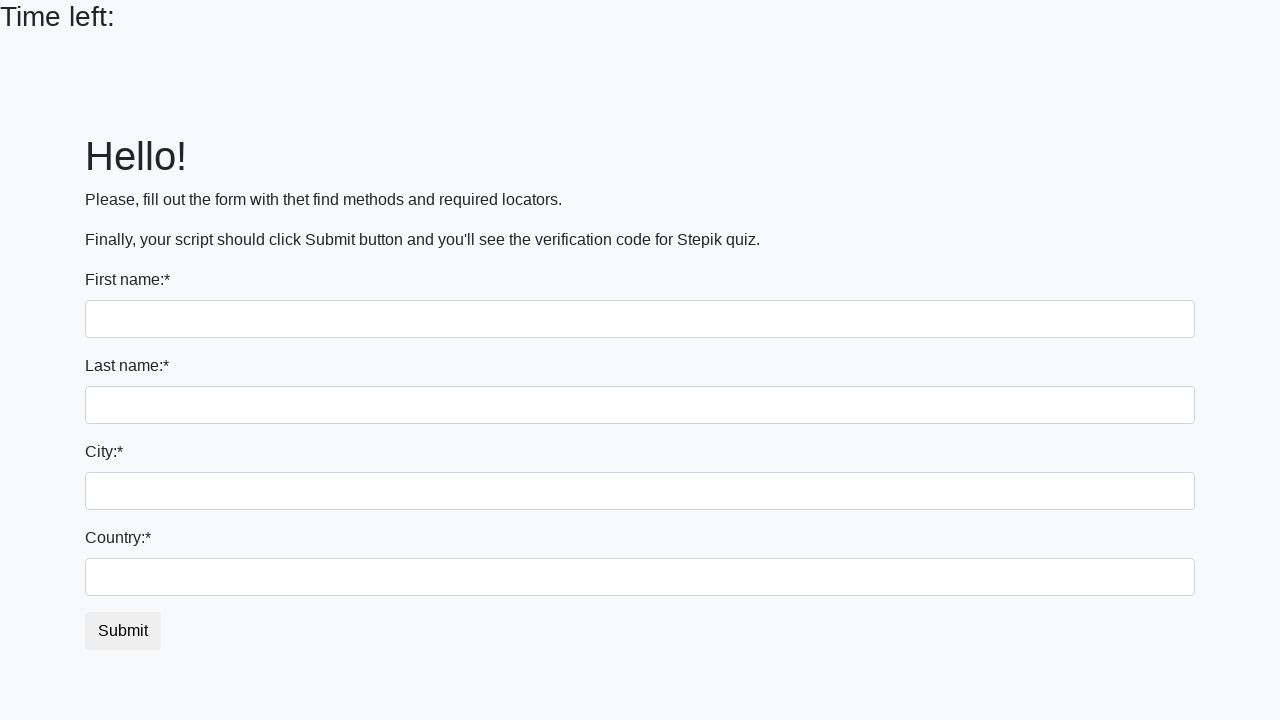

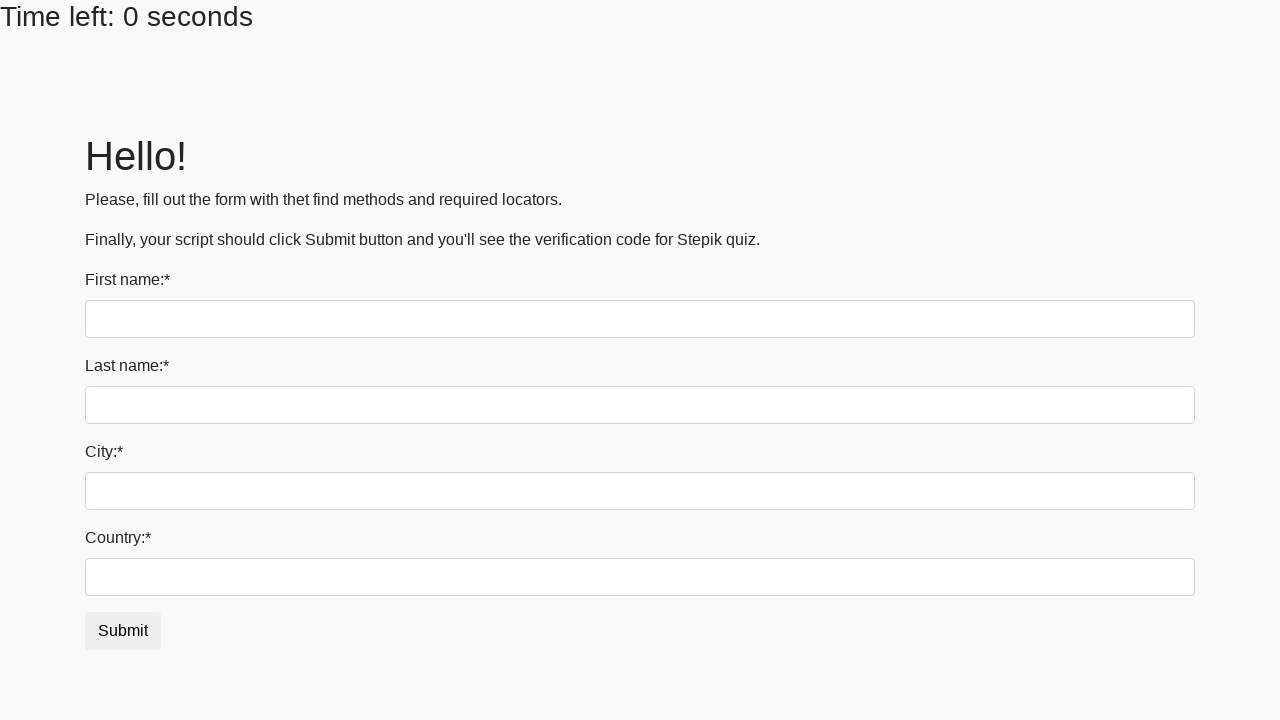